Fills out a Civeis (Civil) certificate request form on the São Paulo court website for a legal entity (Pessoa Jurídica)

Starting URL: https://esaj.tjsp.jus.br/sco/abrirCadastro.do

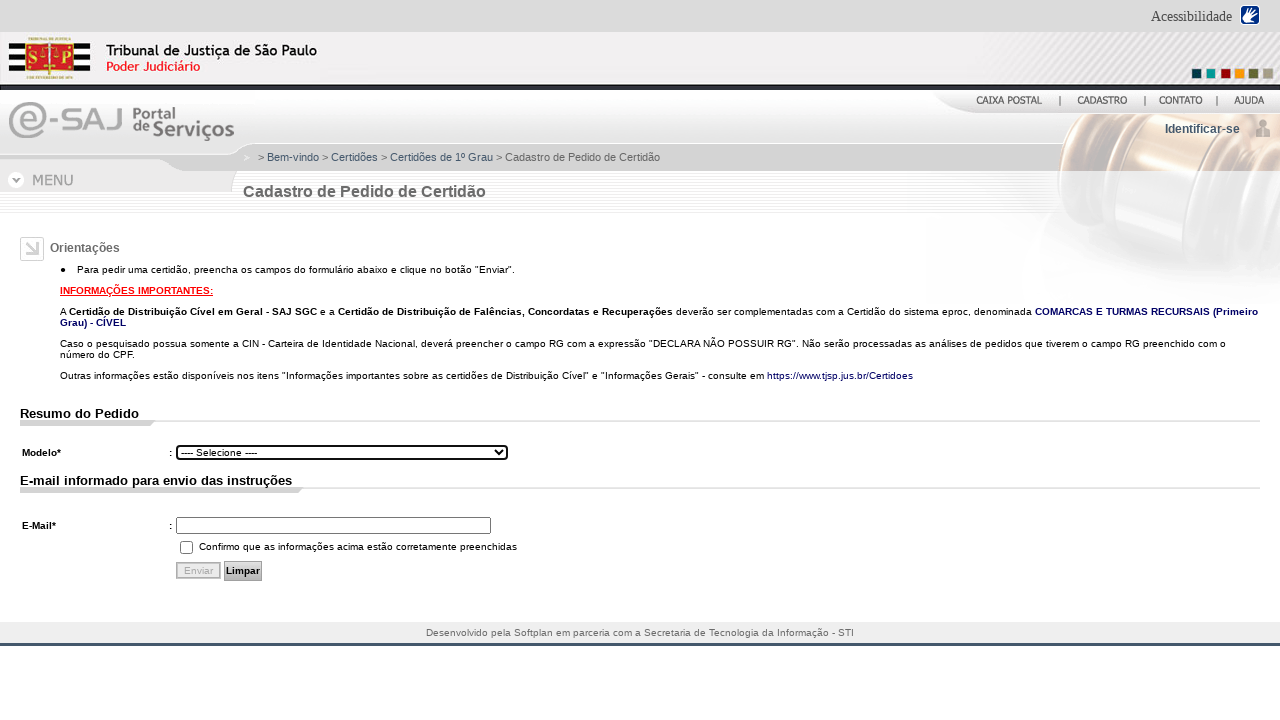

Selected Civeis (Civil) document type from dropdown (index 4) on #cdModelo
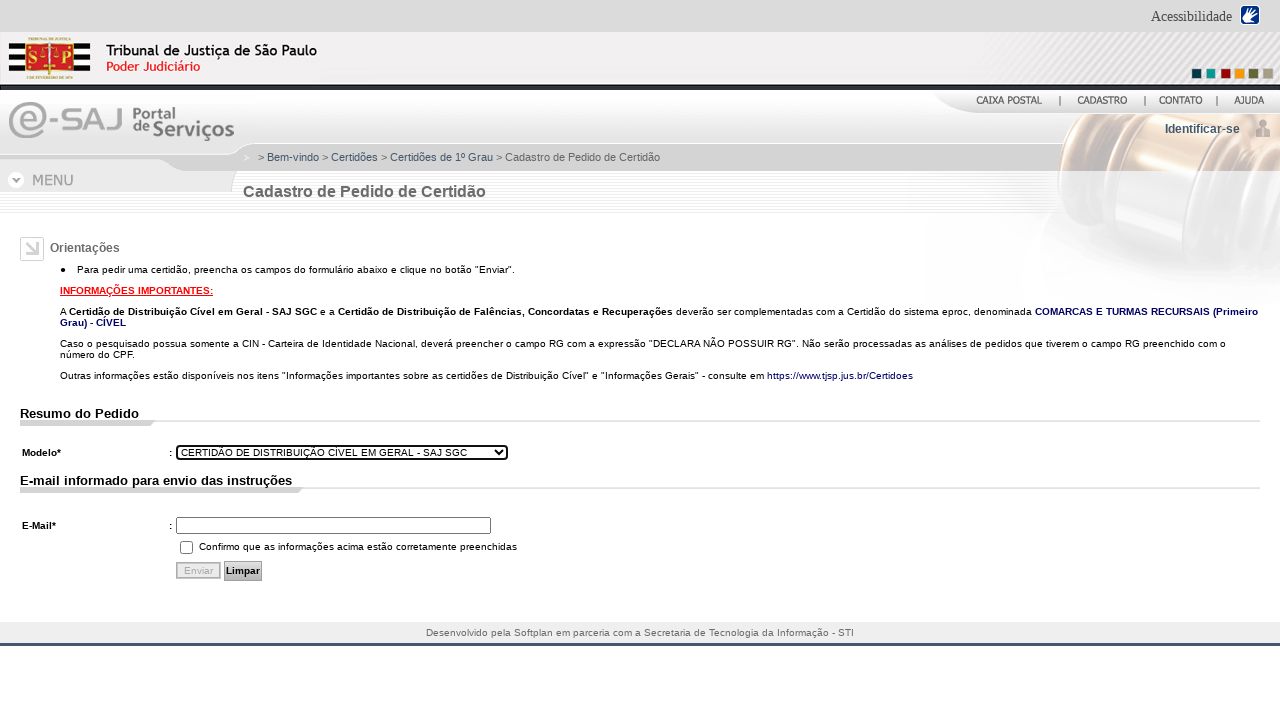

Selected Pessoa Jurídica (legal entity) radio button at (242, 474) on #tpPessoaJ
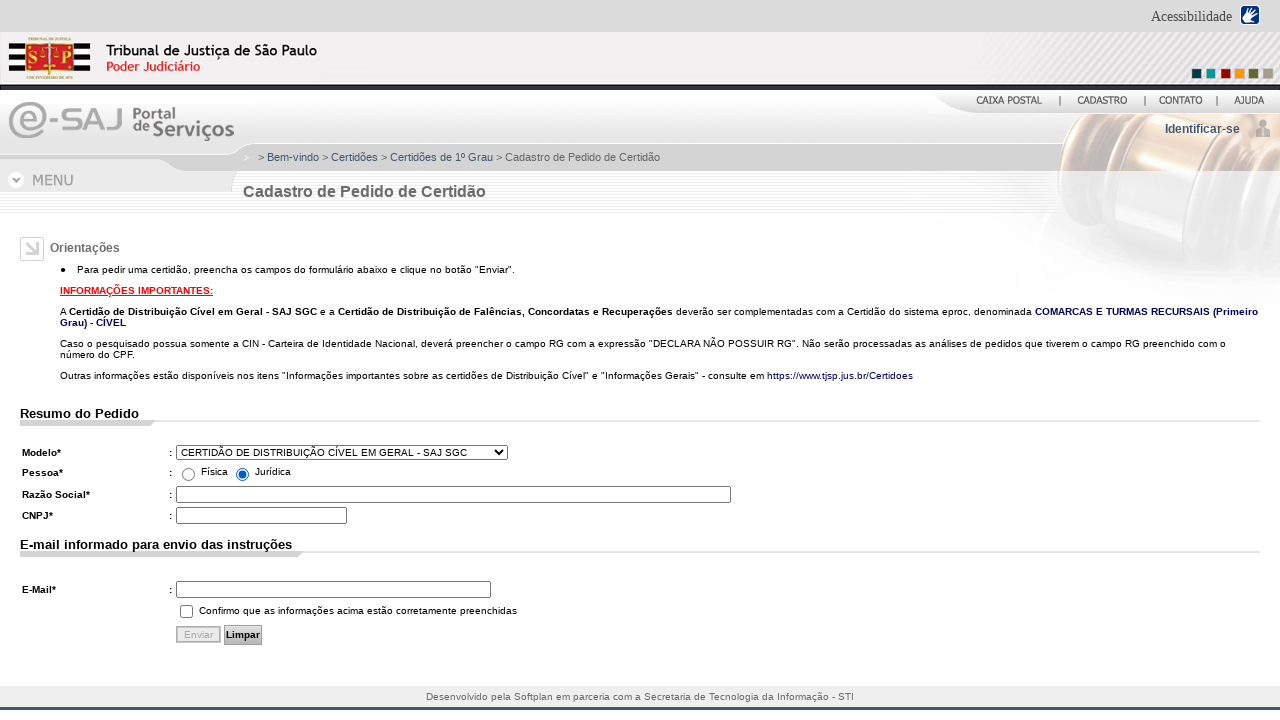

Filled company name field with 'Empresa Comercial Ltda' on #nmCadastroJ
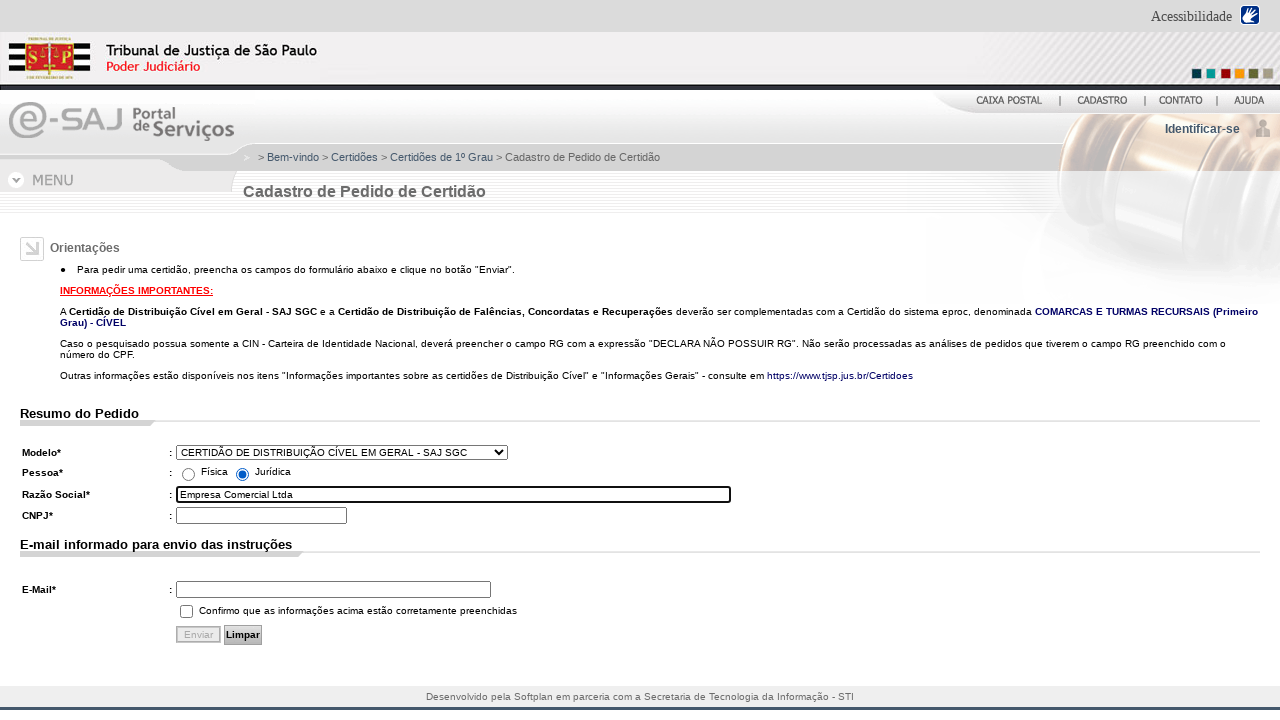

Filled CNPJ field with '12.345.678/0001-99' on #identity\.nuCnpjFormatado
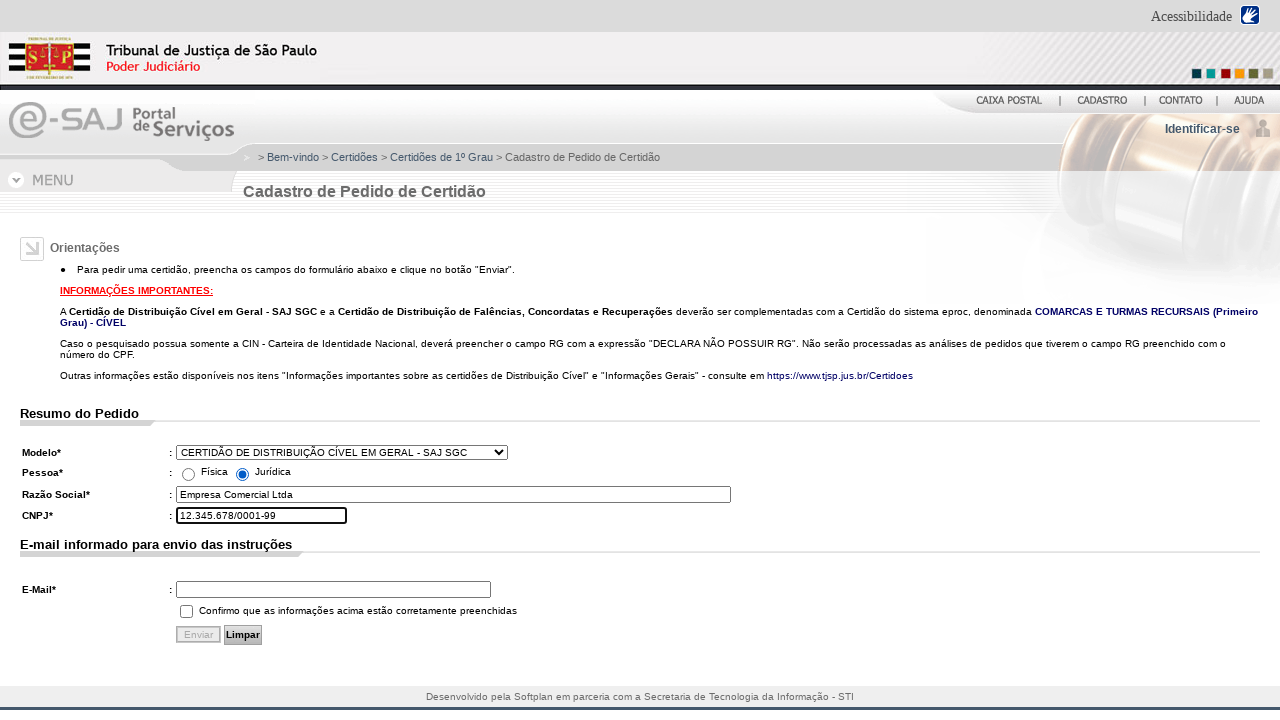

Filled email field with 'contato@empresacomercial.com.br' on #identity\.solicitante\.deEmail
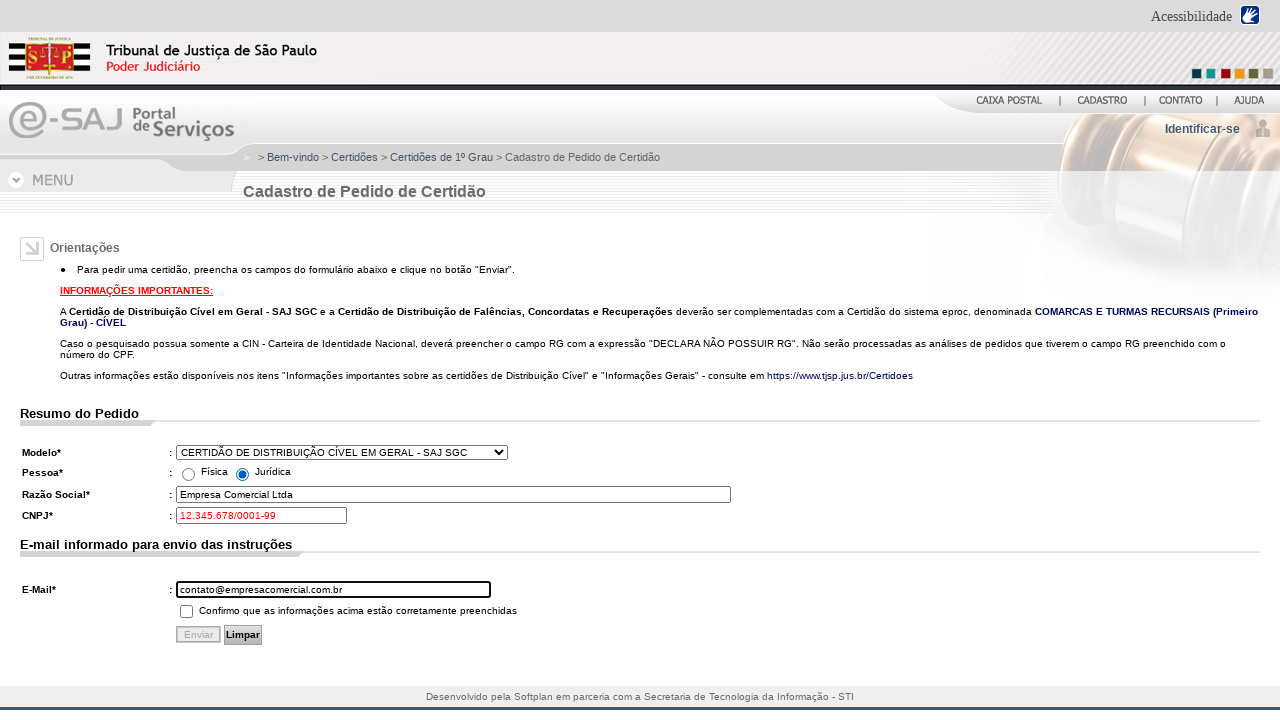

Checked confirmation checkbox for information accuracy at (186, 611) on #confirmacaoInformacoes
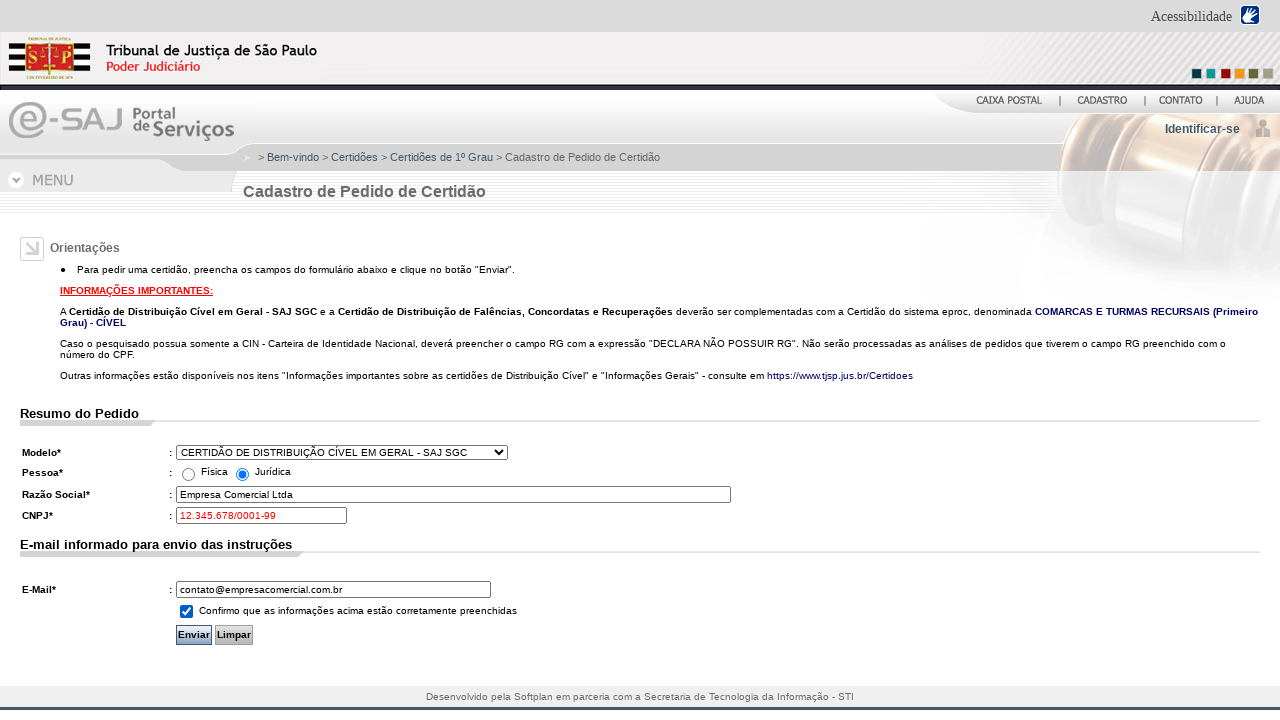

Clicked submit button to send Civeis certificate request at (194, 635) on #pbEnviar
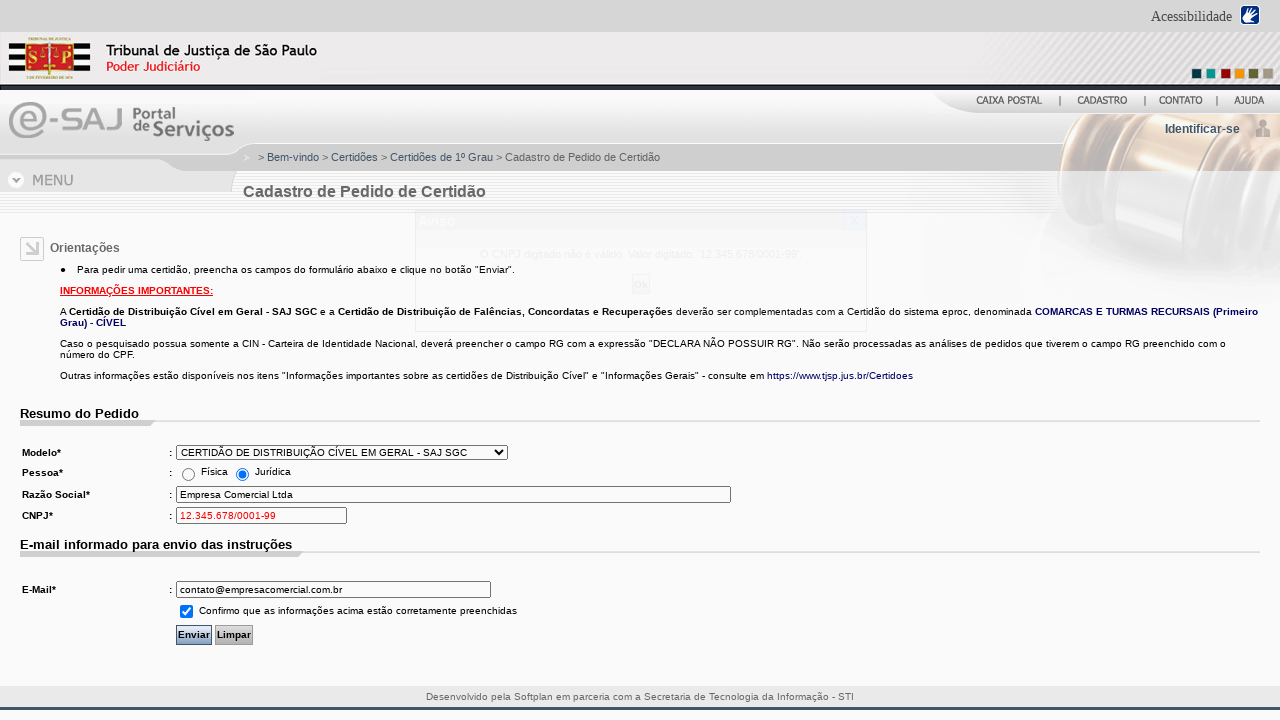

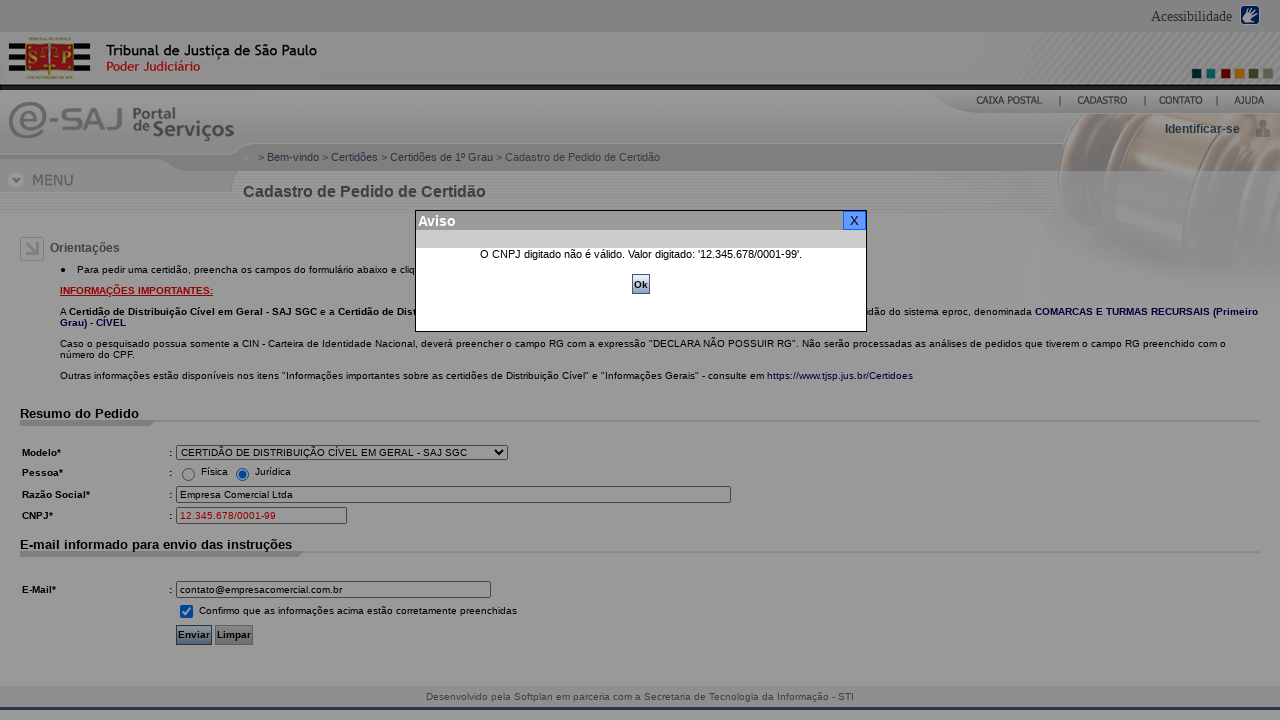